Tests the metatags.io URL preview tool by entering multiple URLs into the input field and verifying the form accepts them

Starting URL: https://metatags.io/

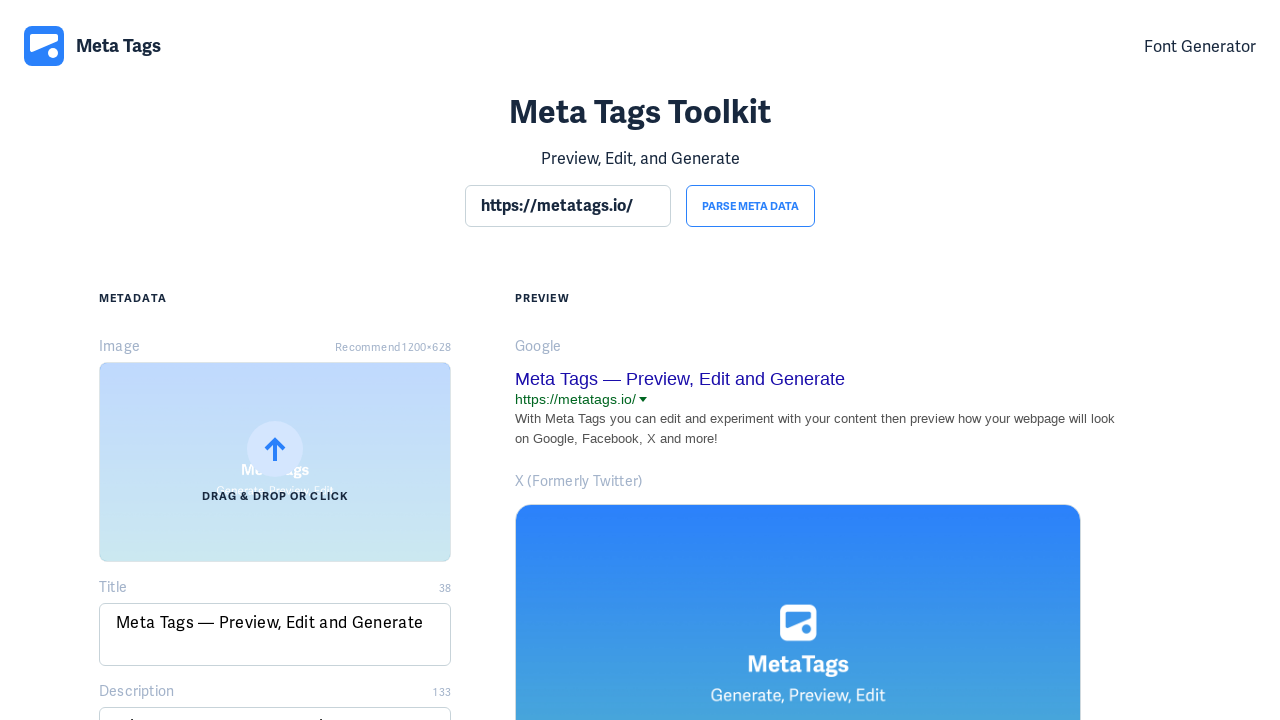

Waited for page to reach networkidle state
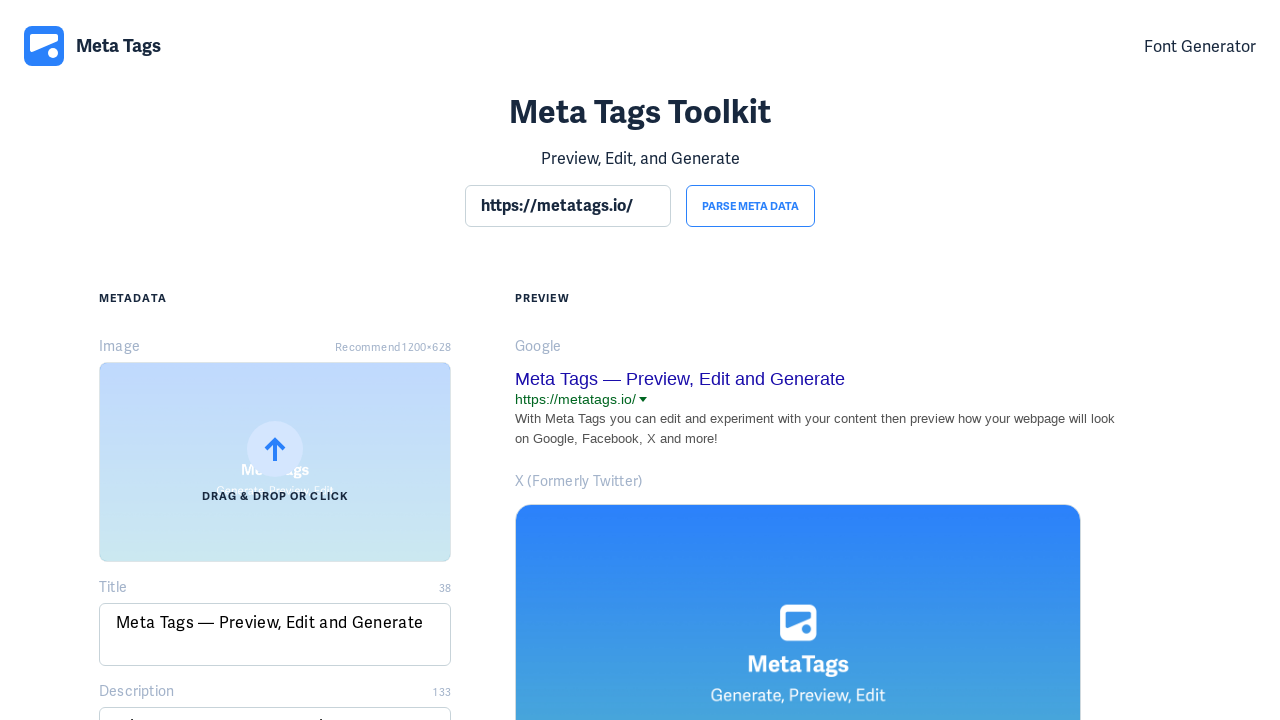

Cleared the URL input field on section input
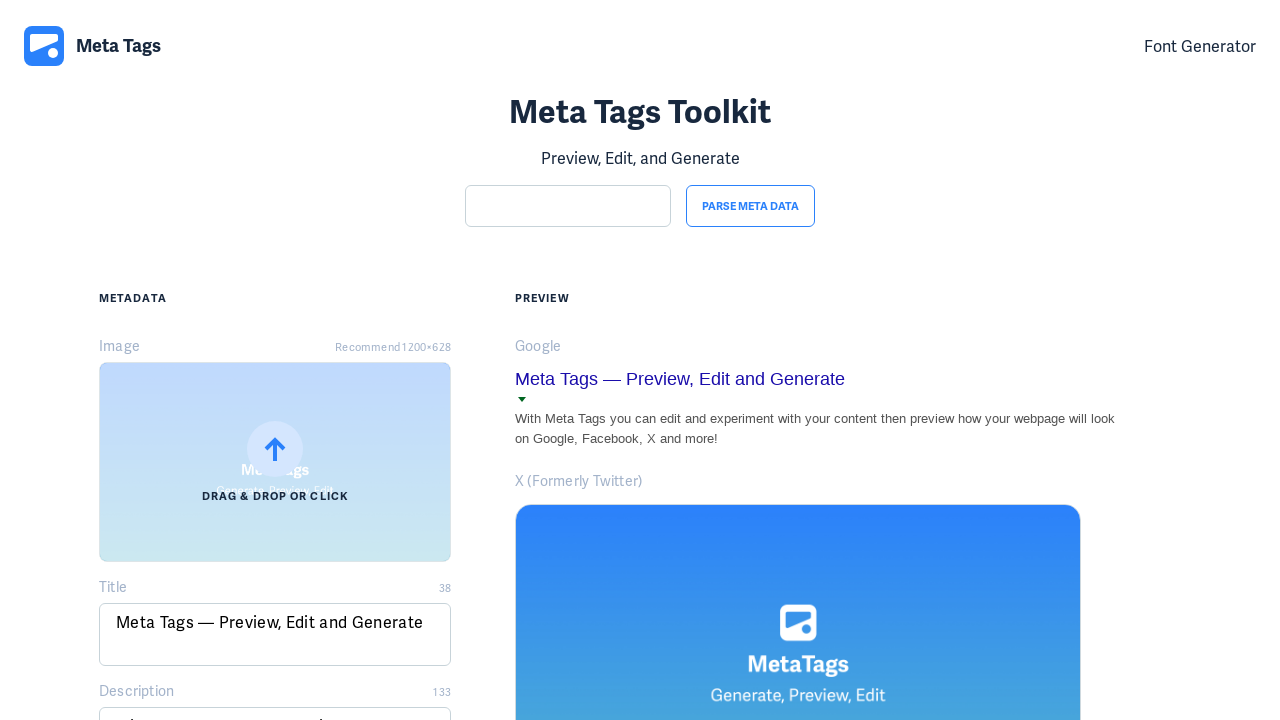

Entered URL: https://www.nytimes.com/2021/11/06/opinion/biden-infrastructure-deal.html on section input
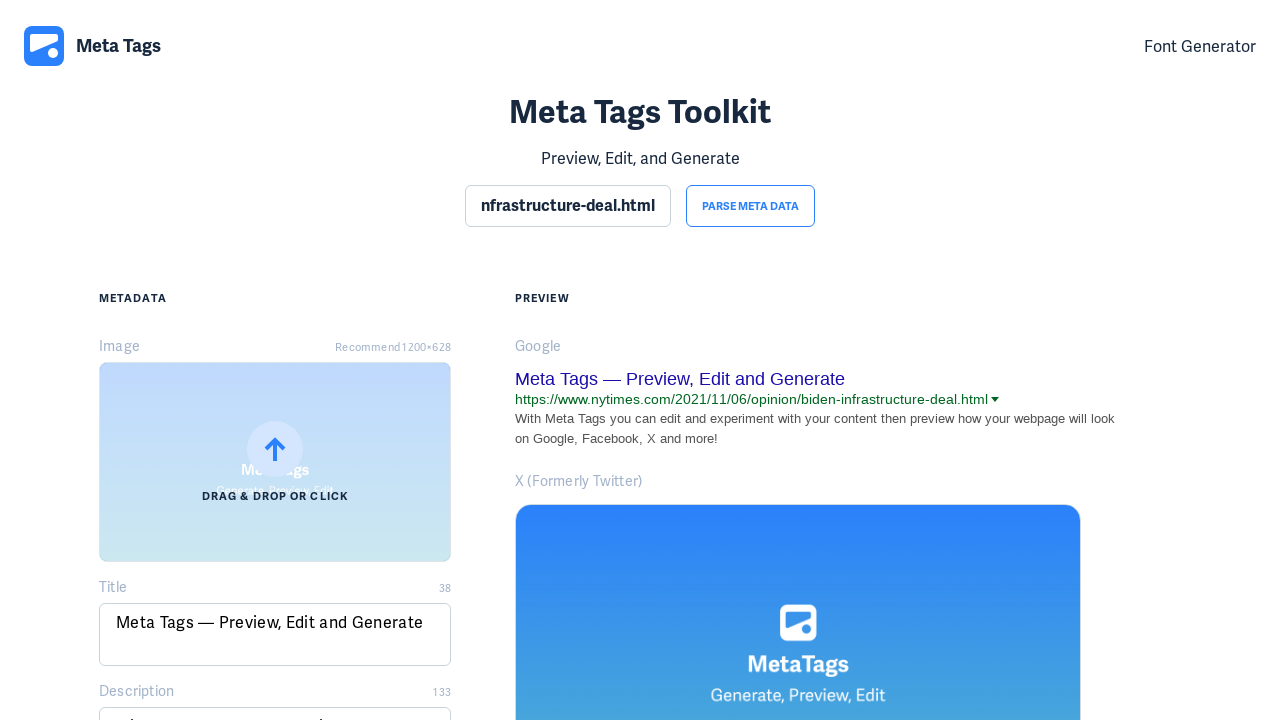

Waited 2 seconds for metatags preview to process
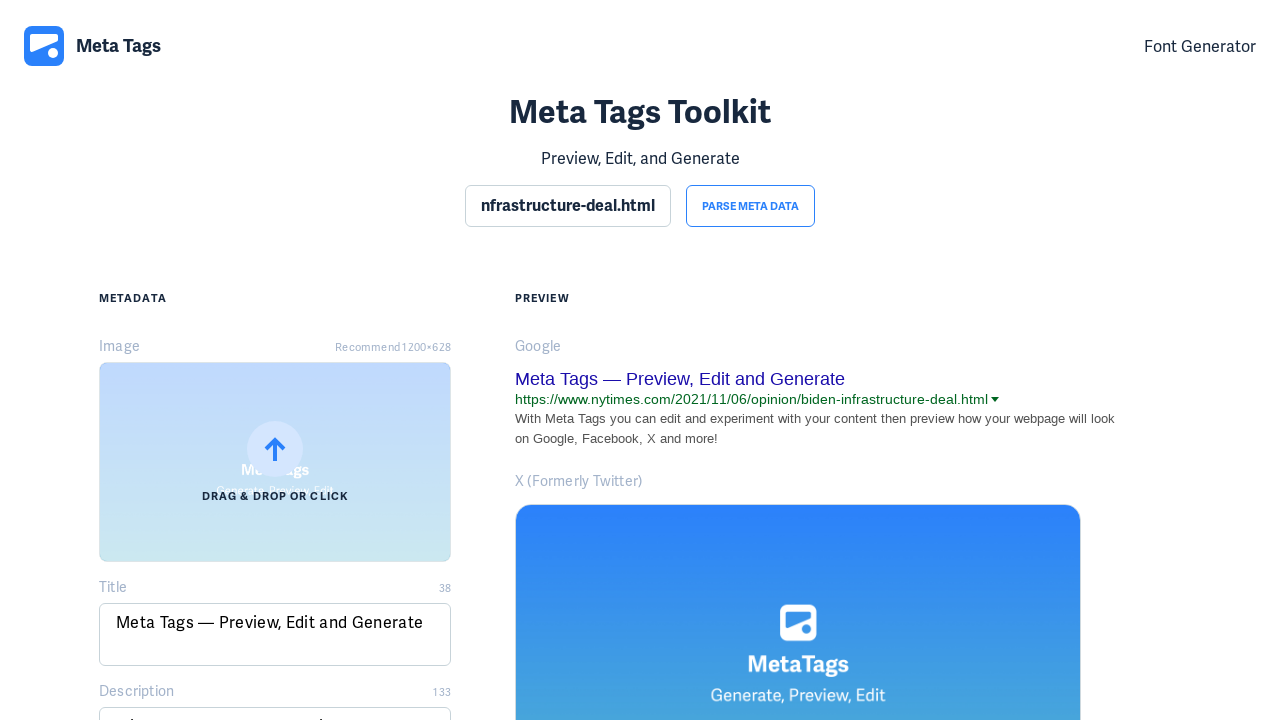

Cleared the URL input field on section input
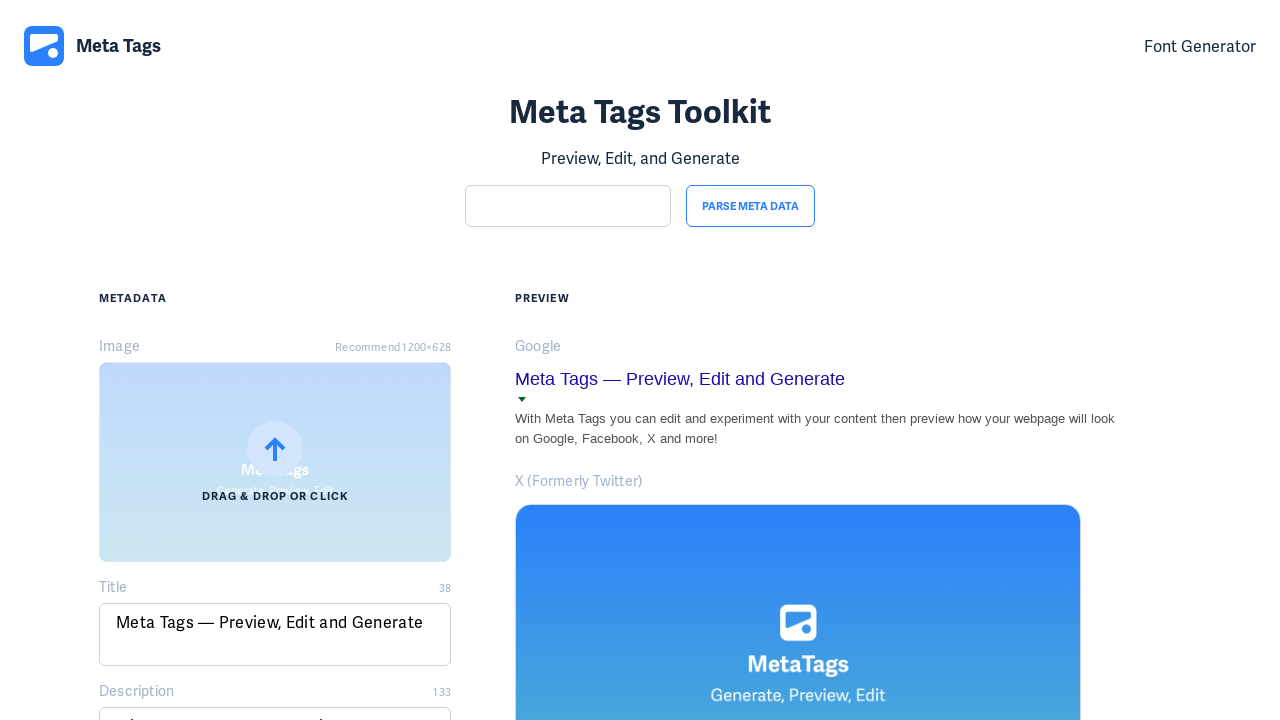

Entered URL: https://www.nytimes.com/2021/11/06/us/politics/infrastructure-black-caucus-vote.html on section input
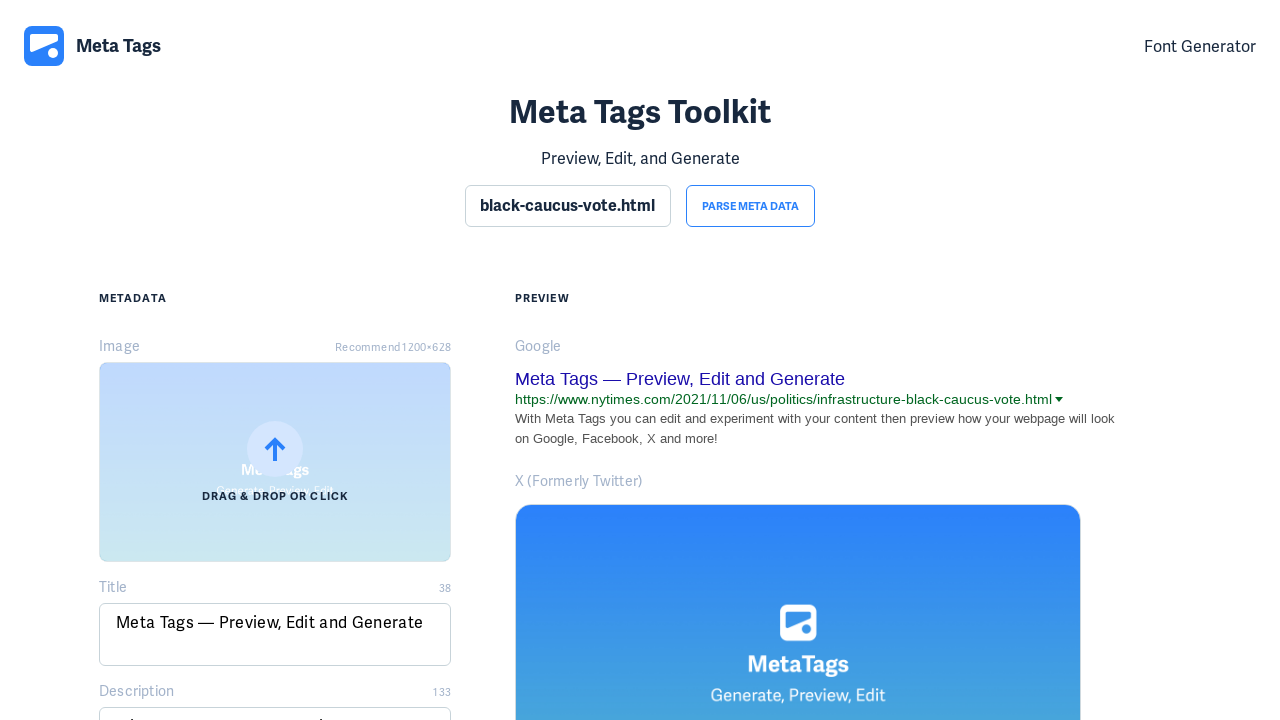

Waited 2 seconds for metatags preview to process
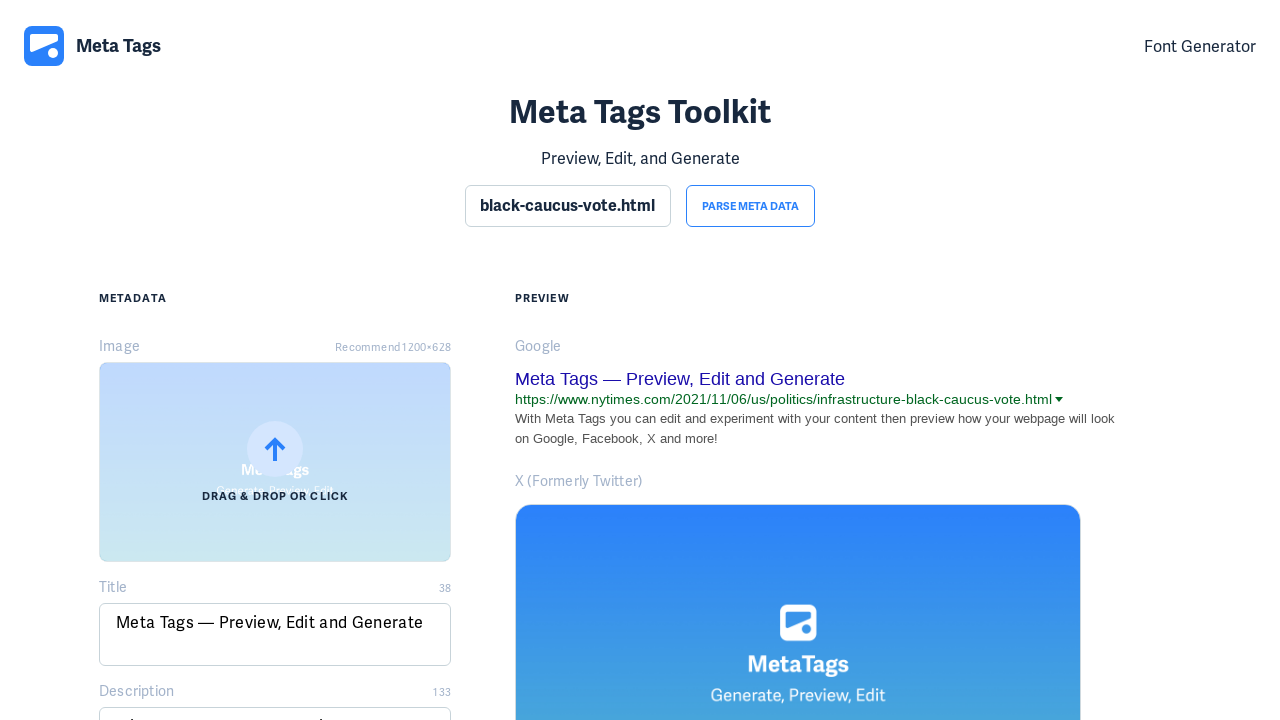

Cleared the URL input field on section input
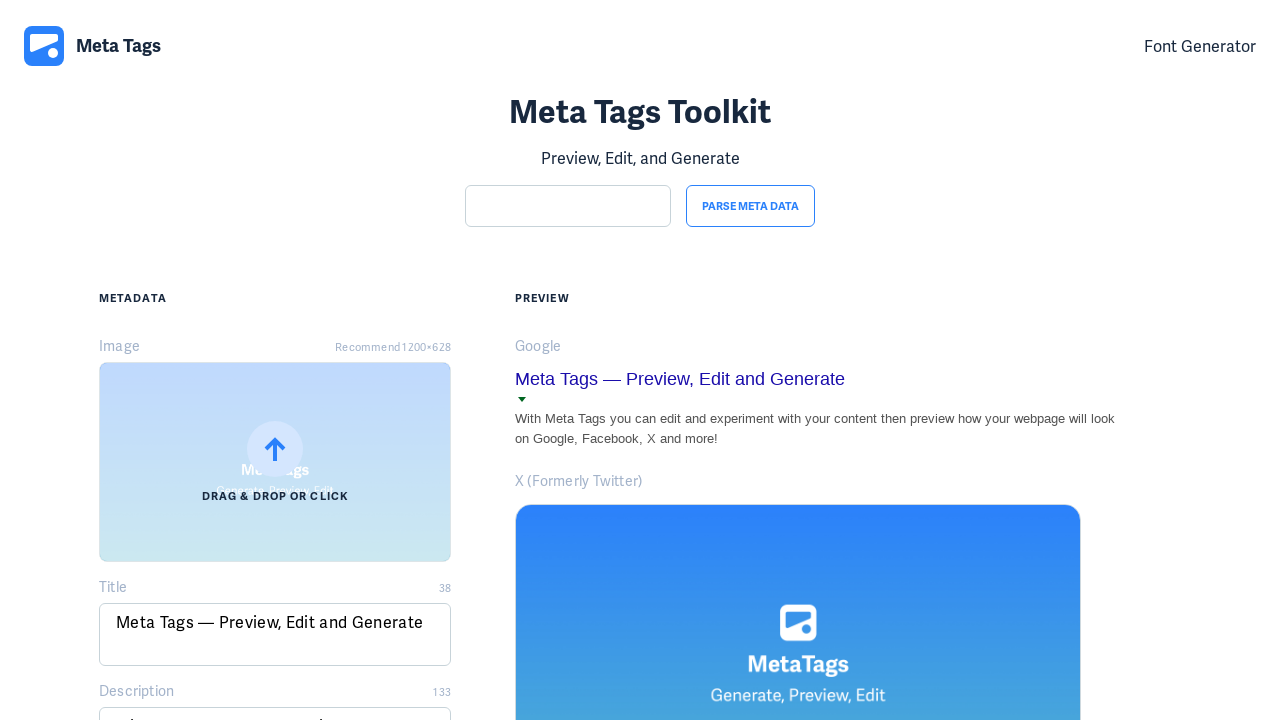

Entered URL: https://www.nytimes.com/2021/11/06/us/dark-sky-parks-us.html on section input
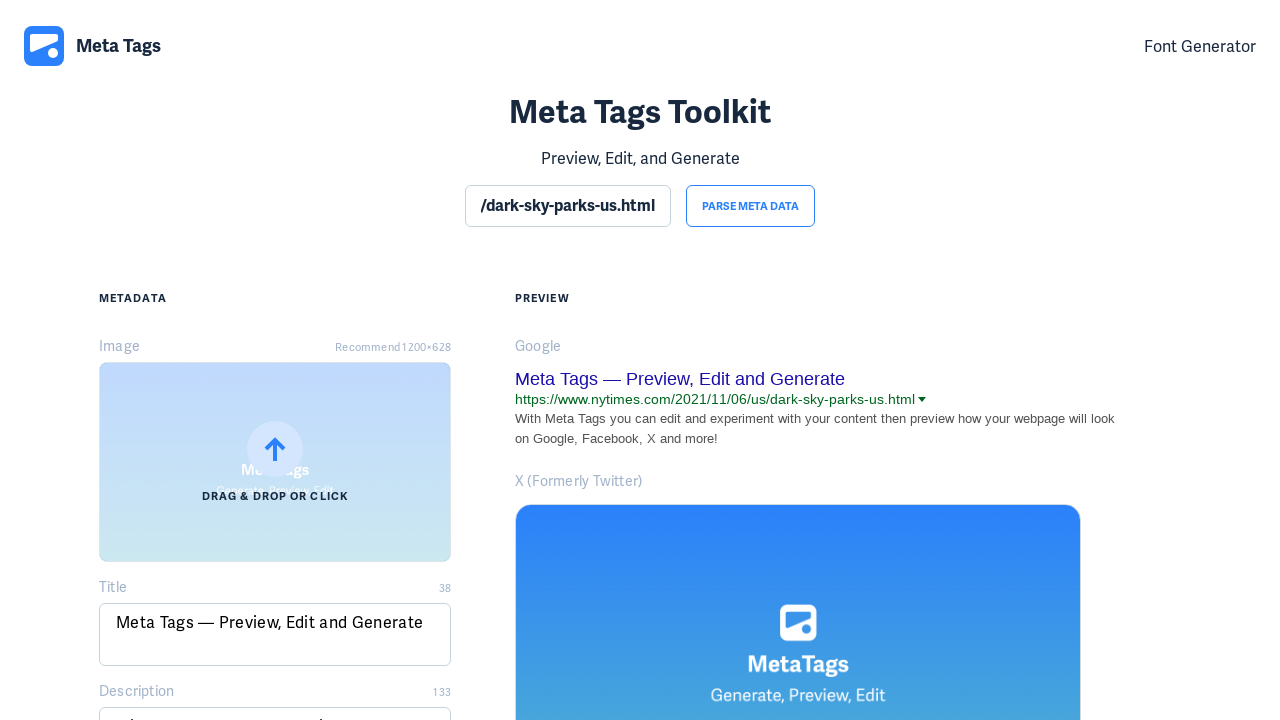

Waited 2 seconds for metatags preview to process
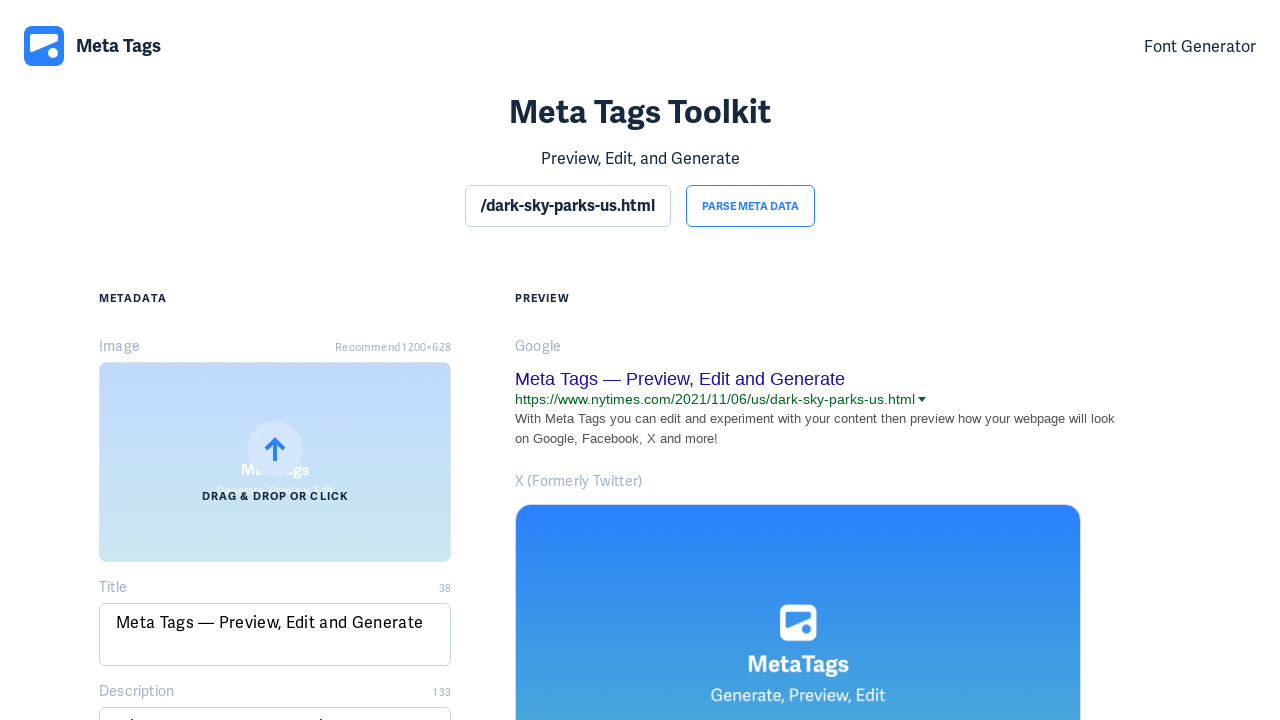

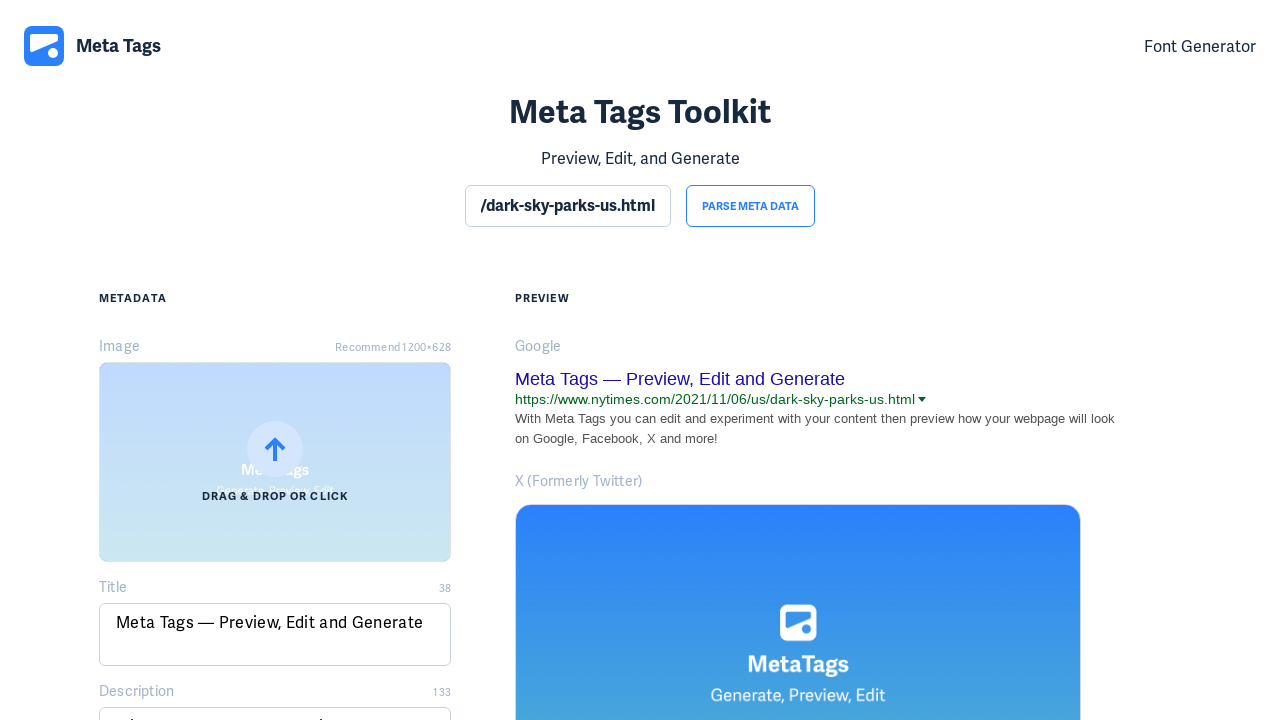